Tests file download functionality by clicking on a download link and verifying the file exists

Starting URL: https://testcenter.techproeducation.com/index.php?page=file-download

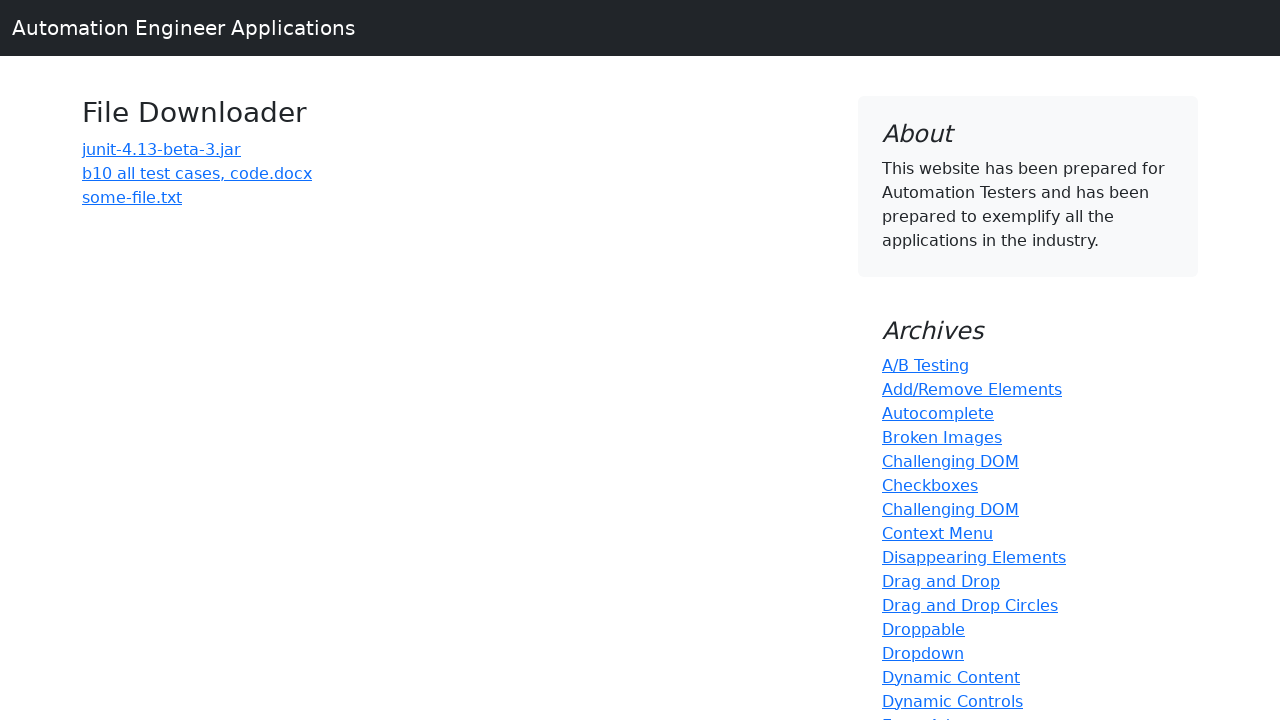

Clicked on download link for 'b10 all test cases' file at (197, 173) on text=b10 all test cases
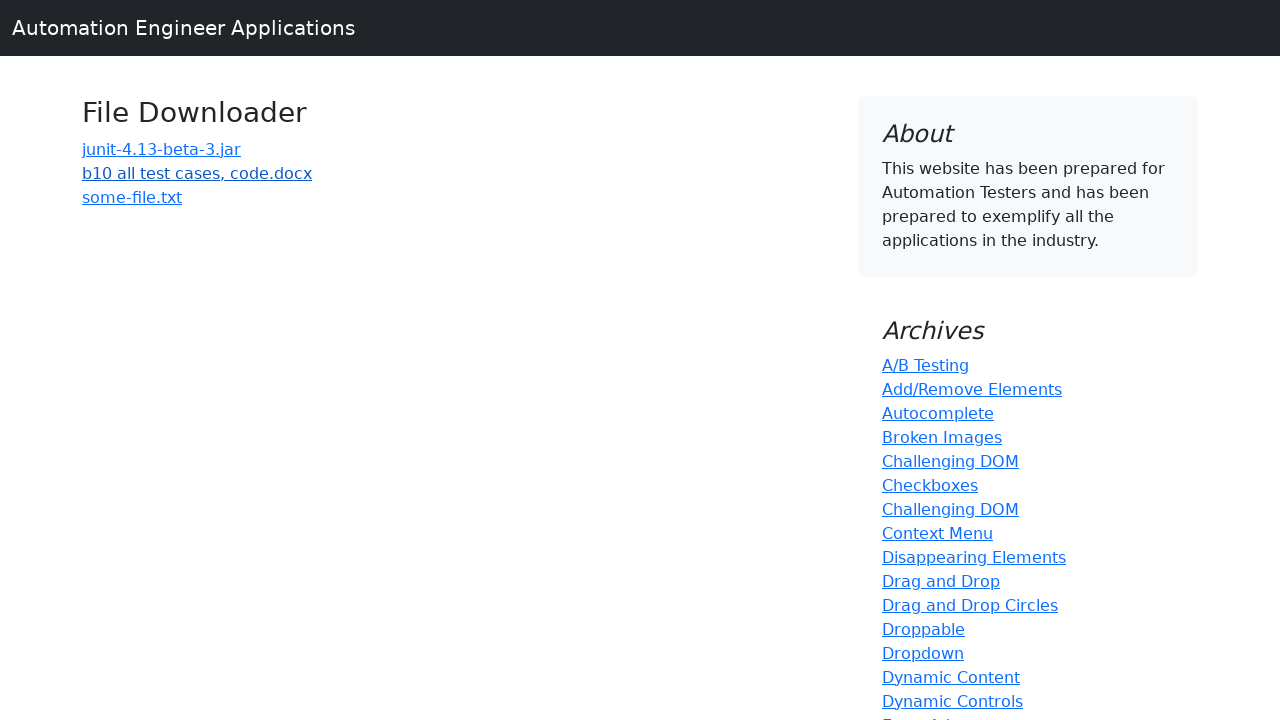

Waited 5 seconds for file download to complete
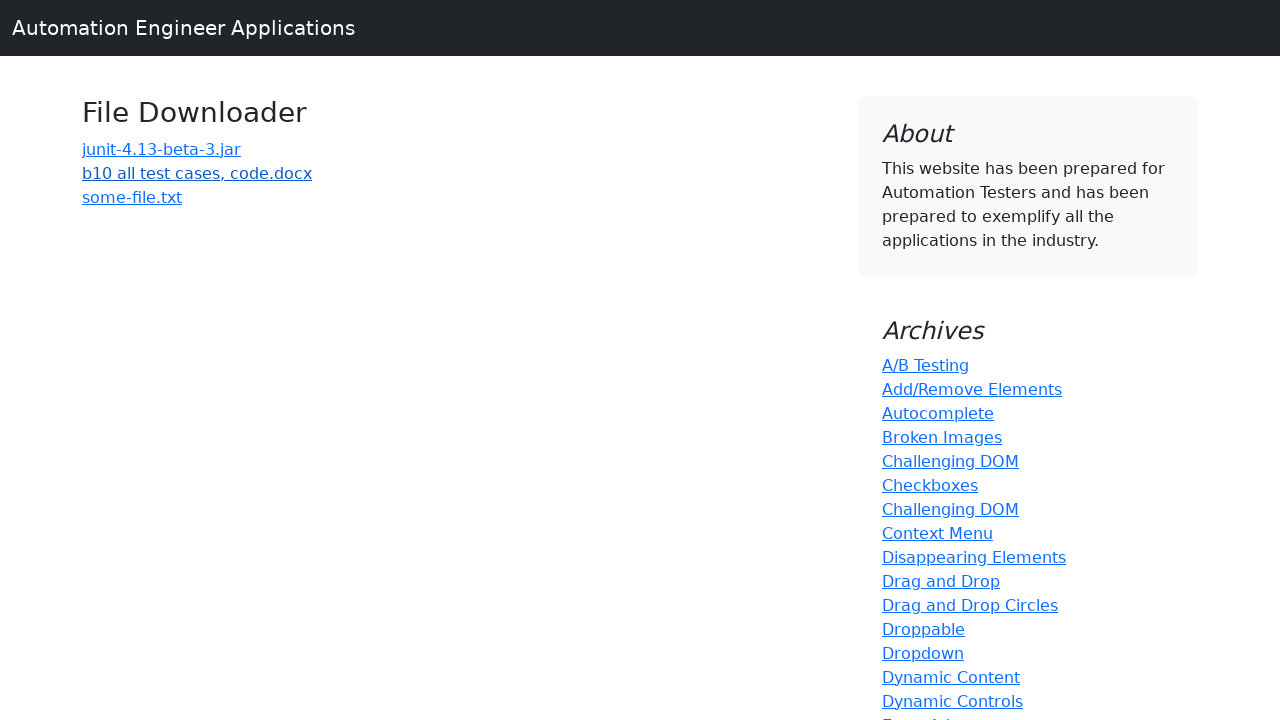

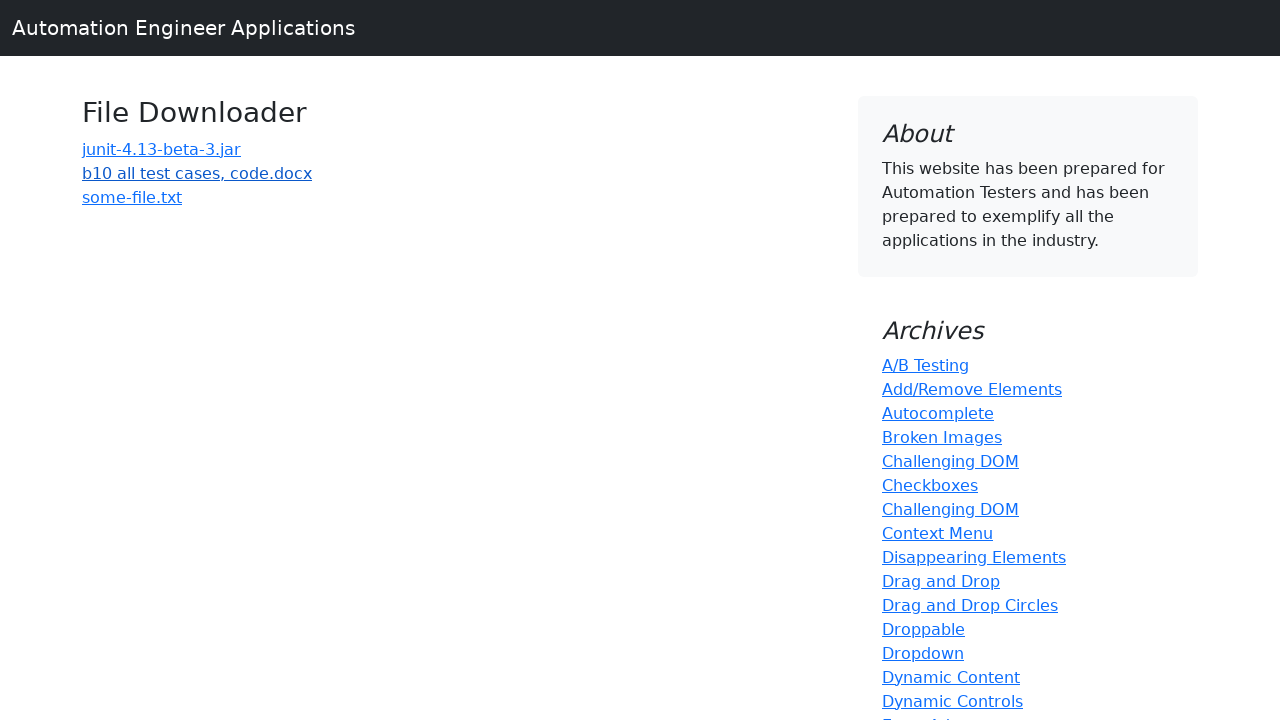